Tests drag and drop functionality by dragging an element from one location and dropping it to another location within an iframe

Starting URL: https://jqueryui.com/droppable/

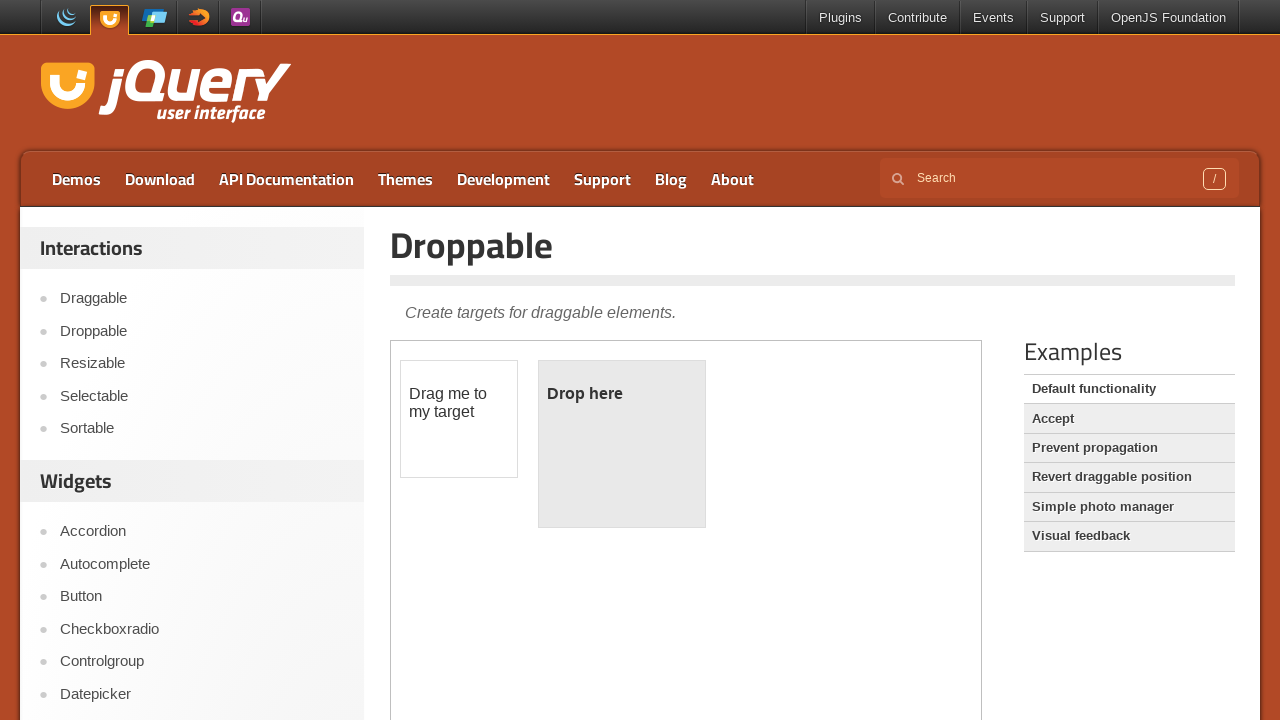

Located the iframe containing drag and drop elements
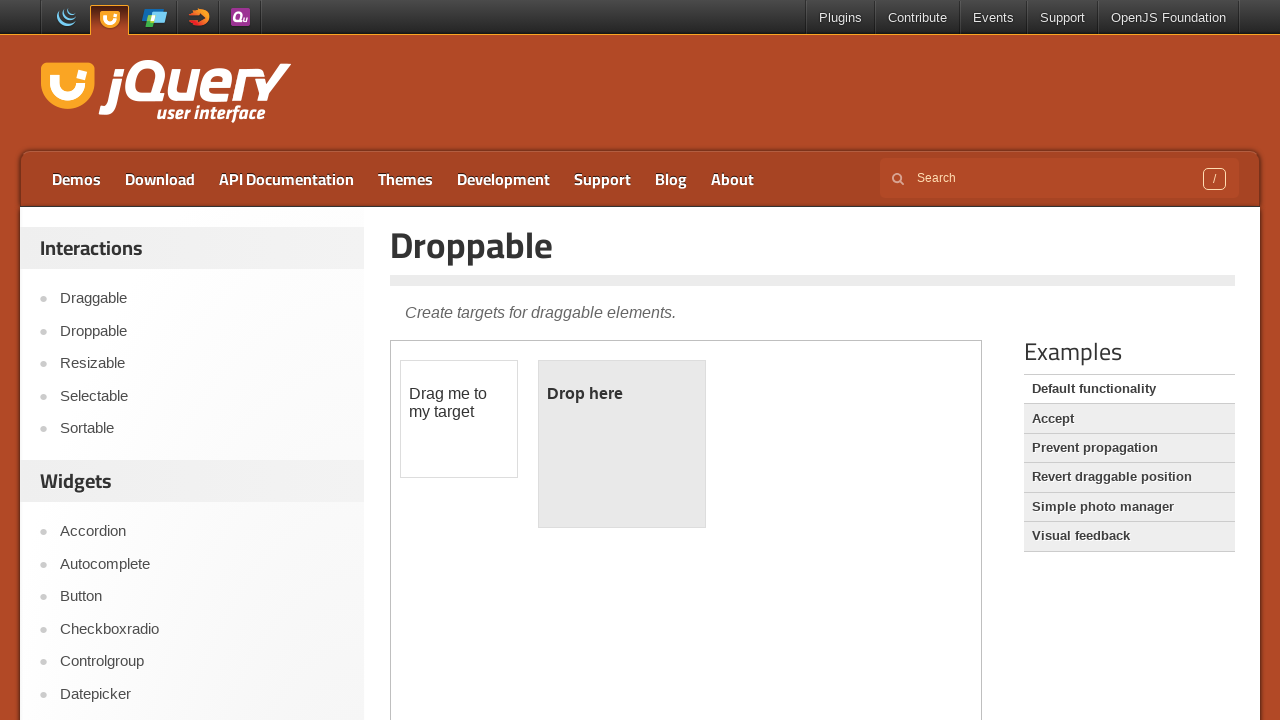

Located the draggable element with id 'draggable'
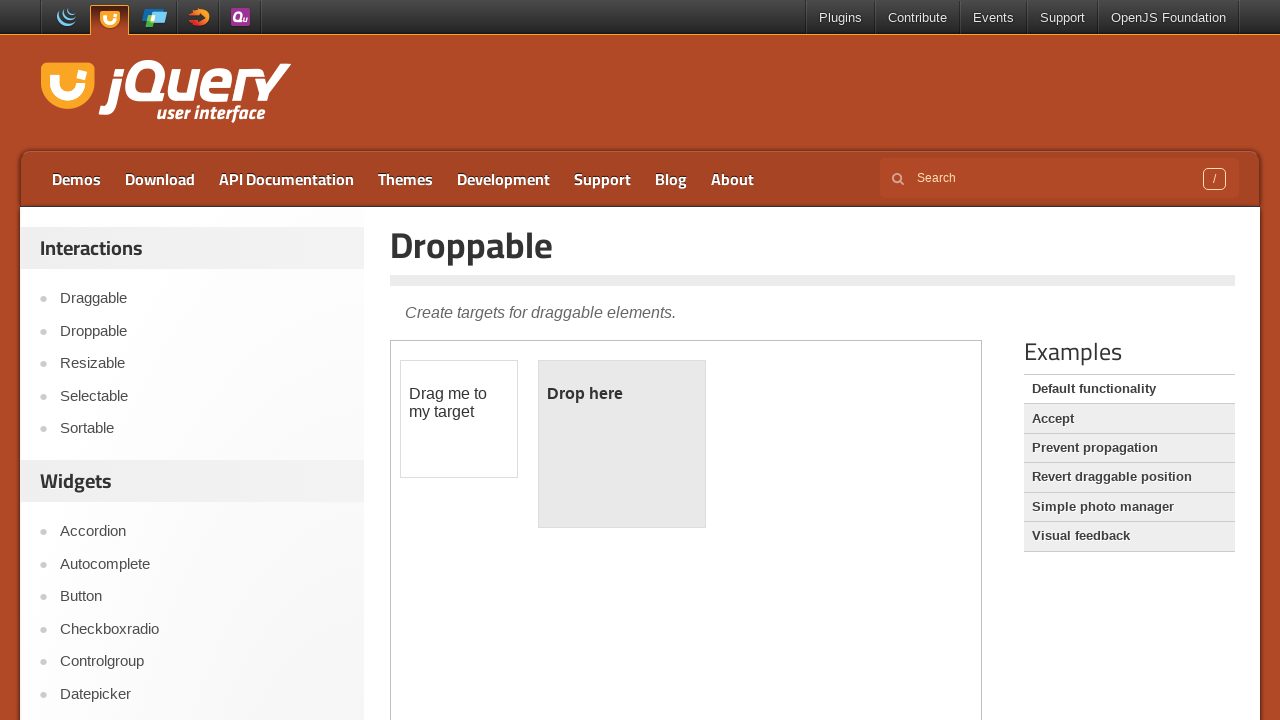

Located the droppable element with id 'droppable'
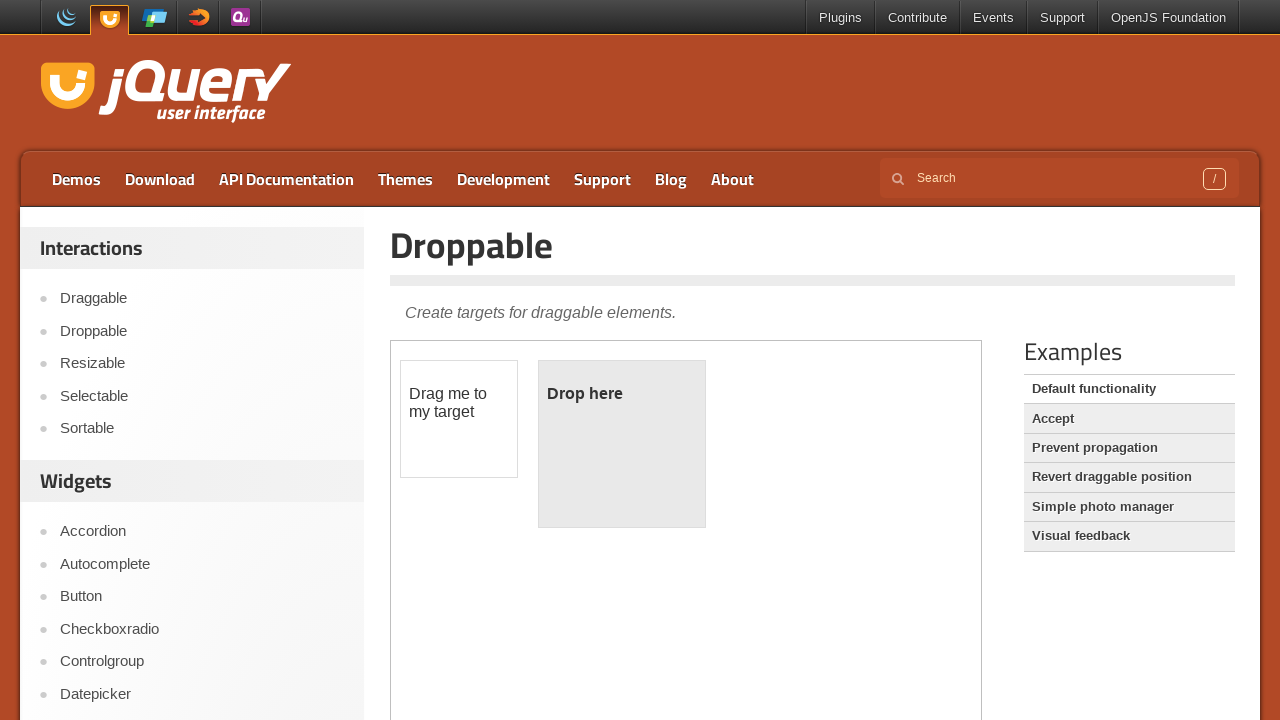

Dragged the draggable element and dropped it onto the droppable element at (622, 444)
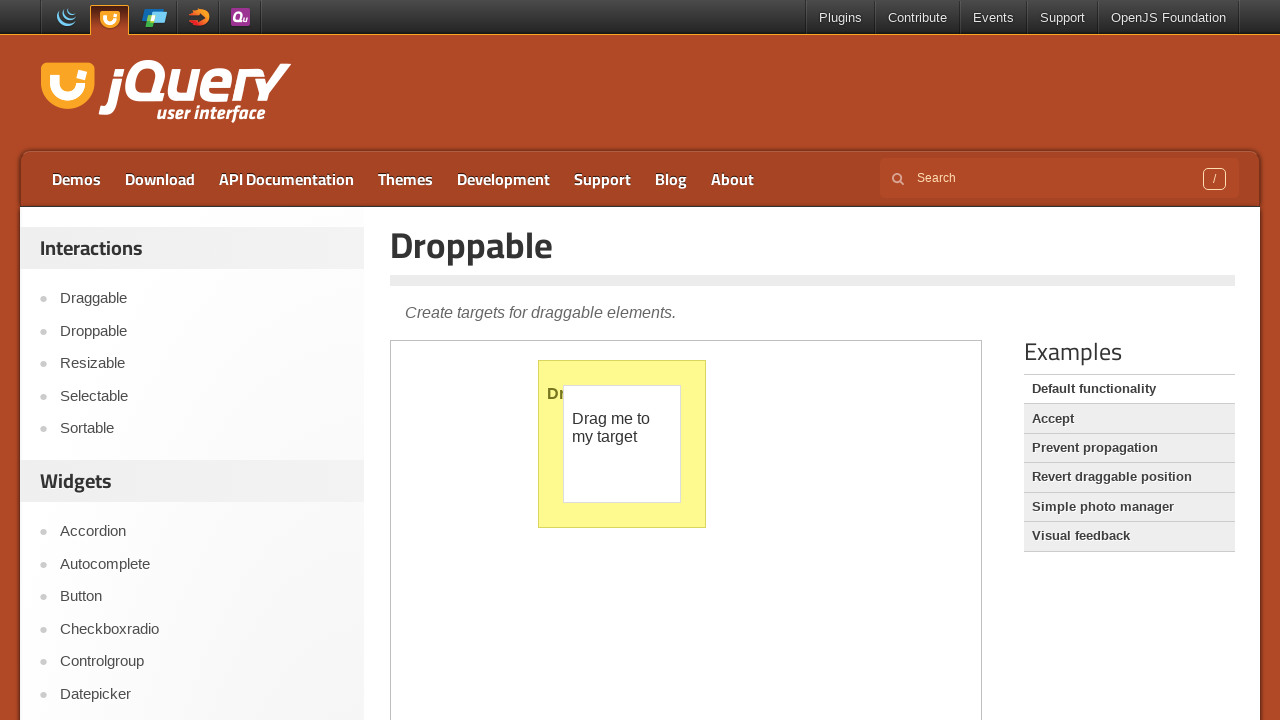

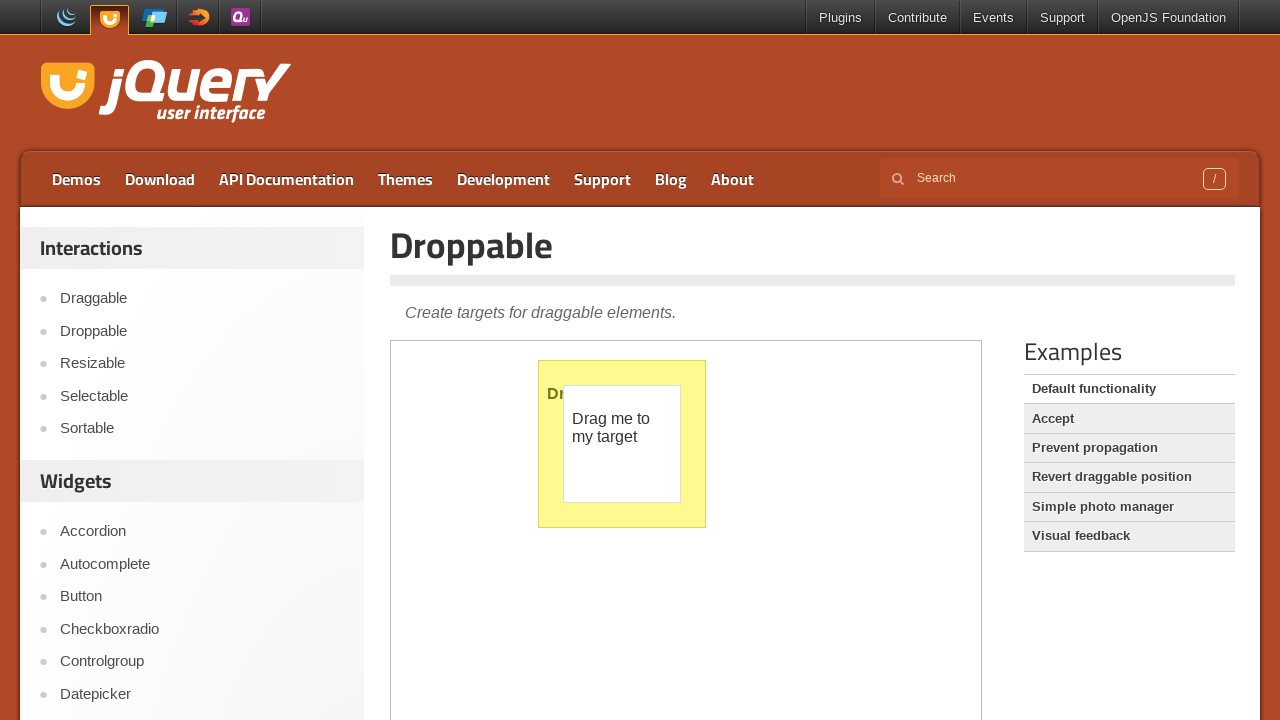